Tests adding a customer by filling in first name, last name, and post code fields, then clicking the add customer button and verifying the alert message appears

Starting URL: https://www.globalsqa.com/angularJs-protractor/BankingProject/#/manager/addCust

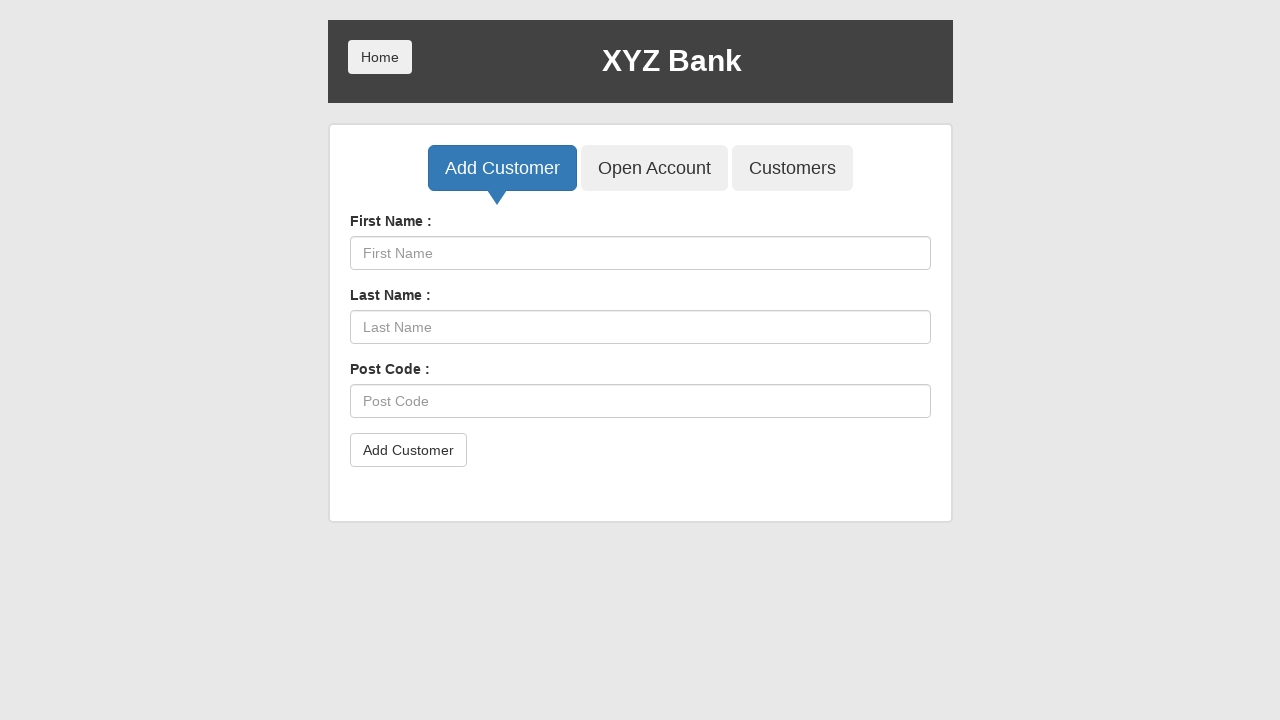

Filled in customer first name 'Michael' on input[ng-model='fName']
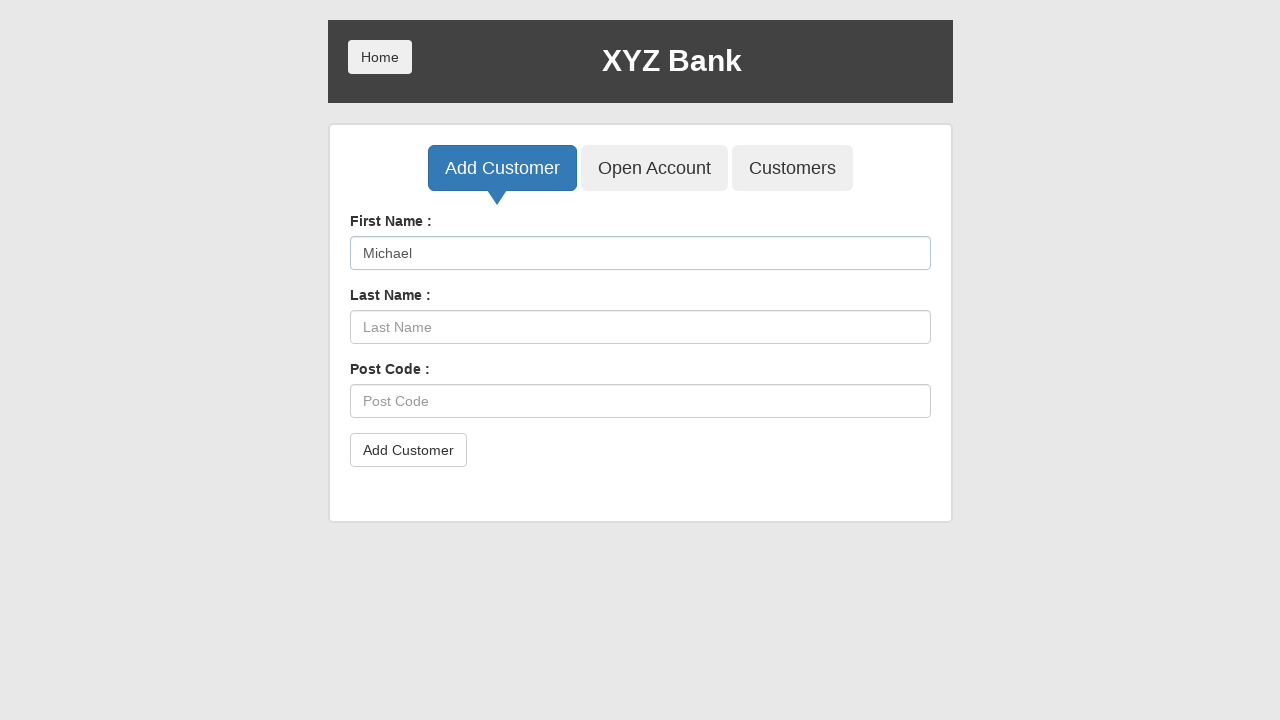

Filled in customer last name 'Anderson' on input[ng-model='lName']
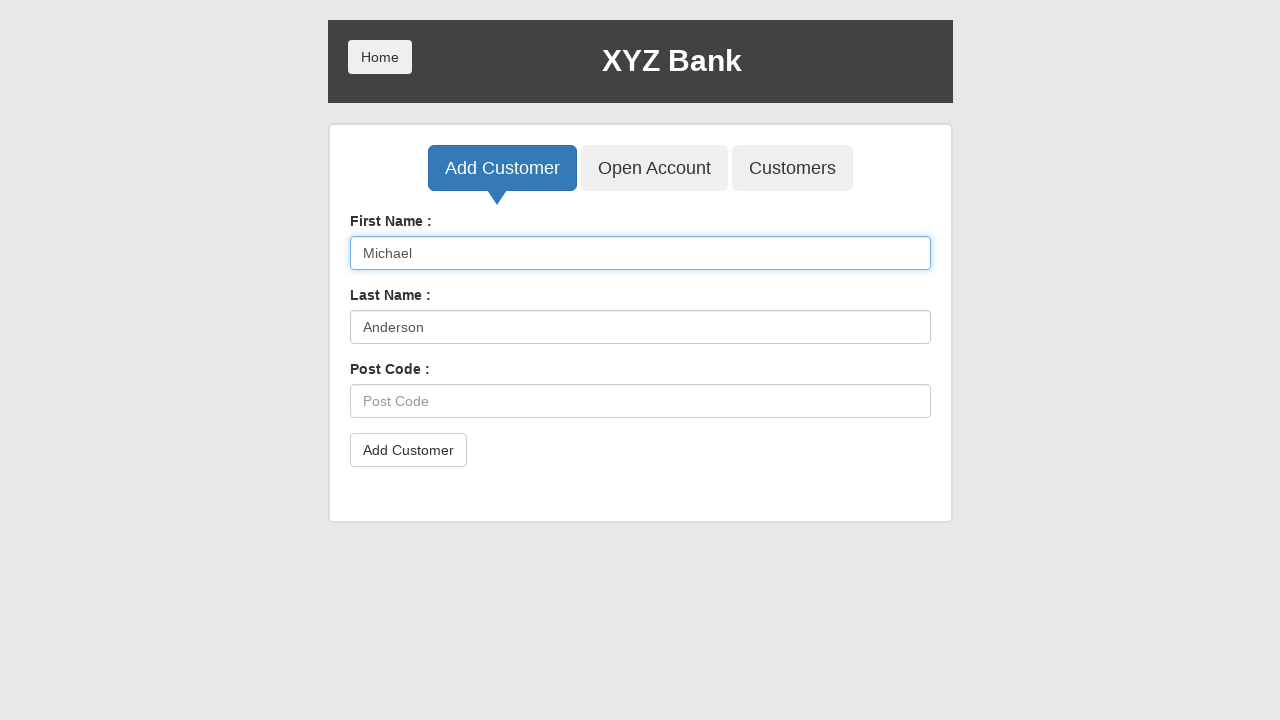

Filled in post code 'E45 6GH' on input[ng-model='postCd']
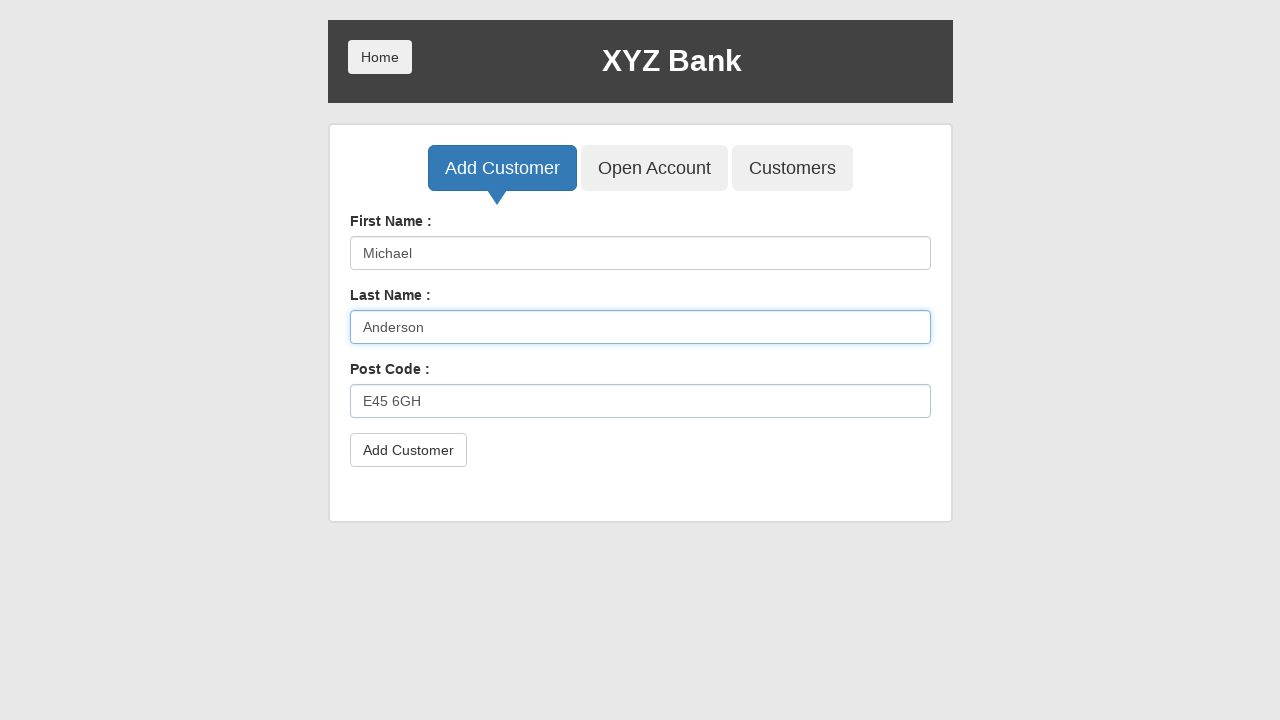

Clicked Add Customer button at (408, 450) on button[type='submit']
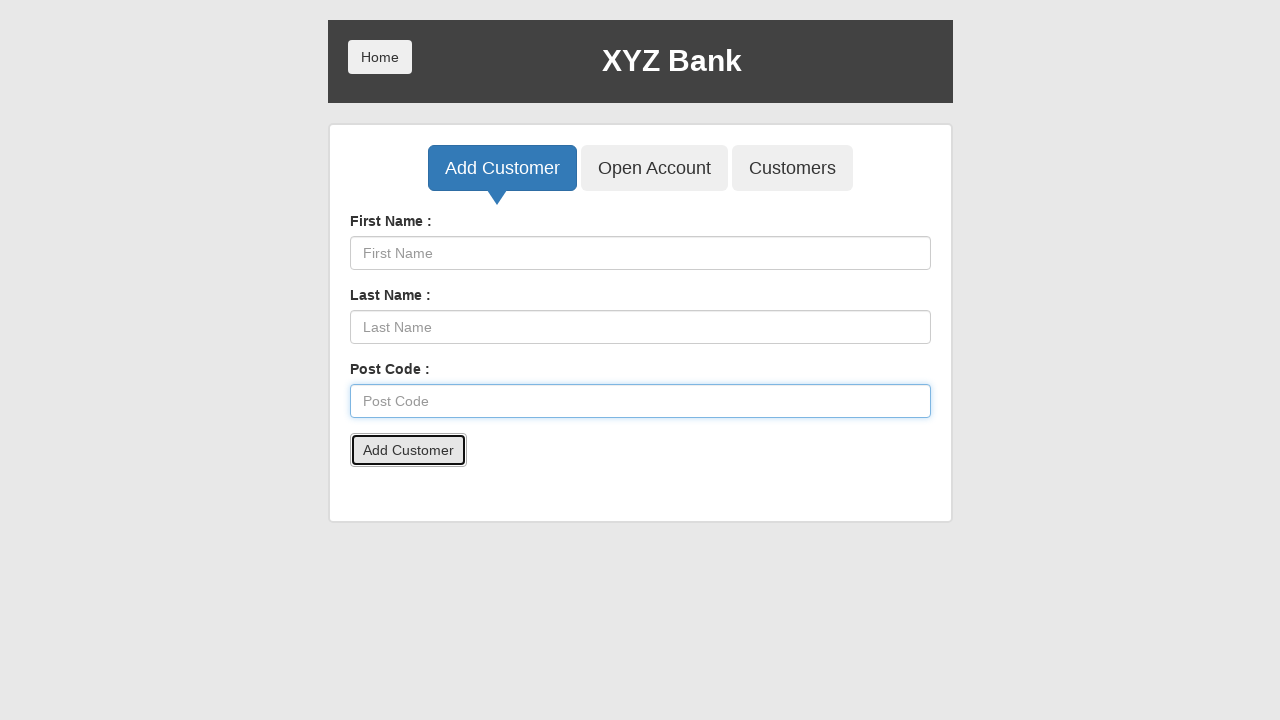

Alert dialog accepted to confirm customer addition
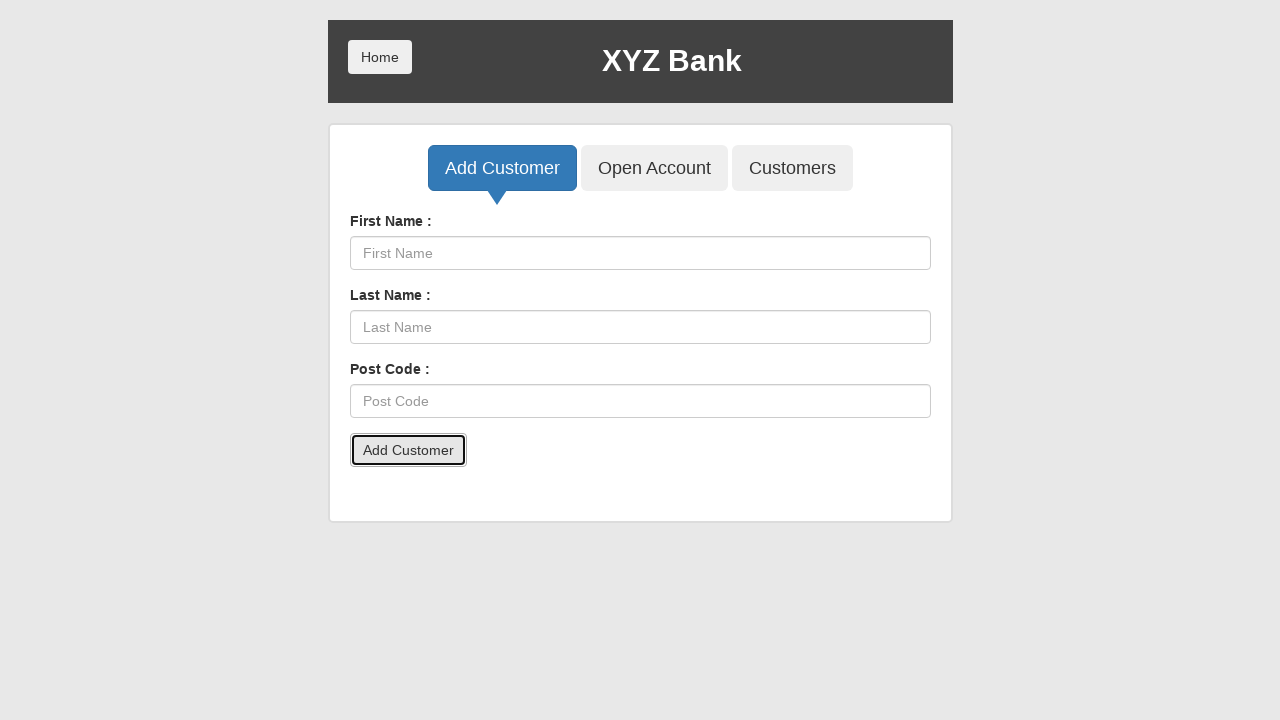

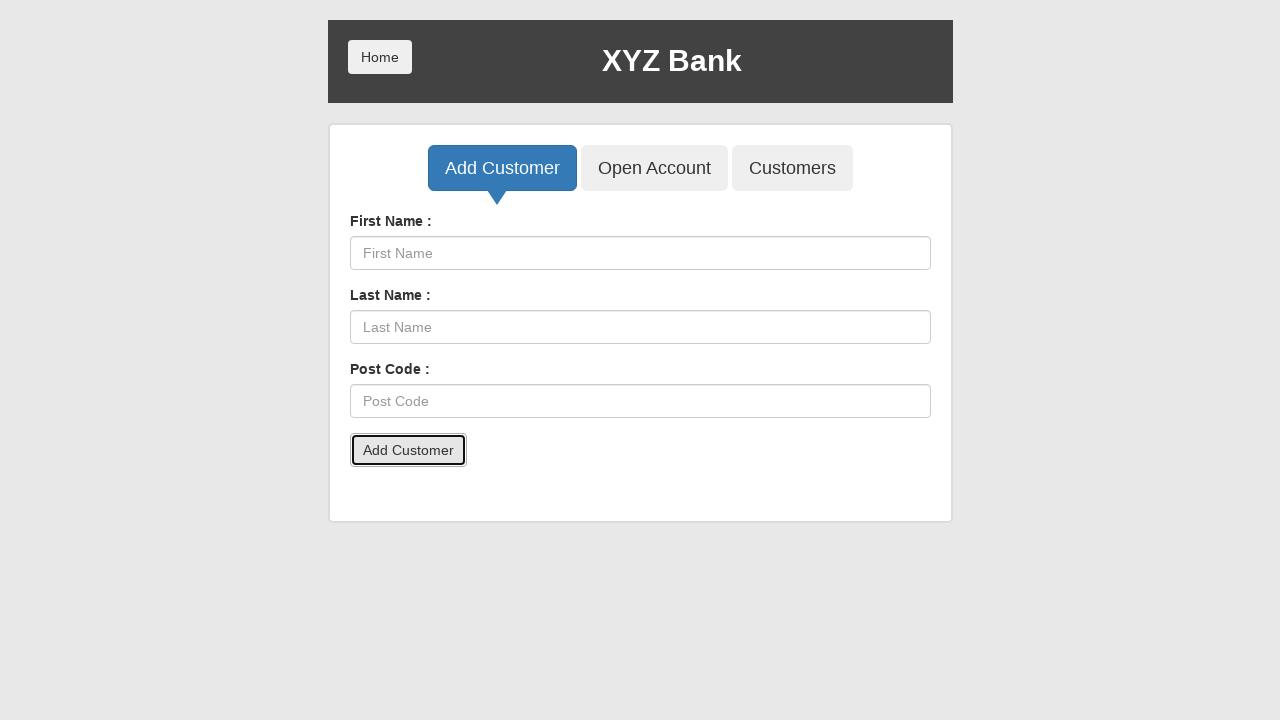